Verifies that the About Us modal opens correctly when clicking the About us link

Starting URL: https://www.demoblaze.com/

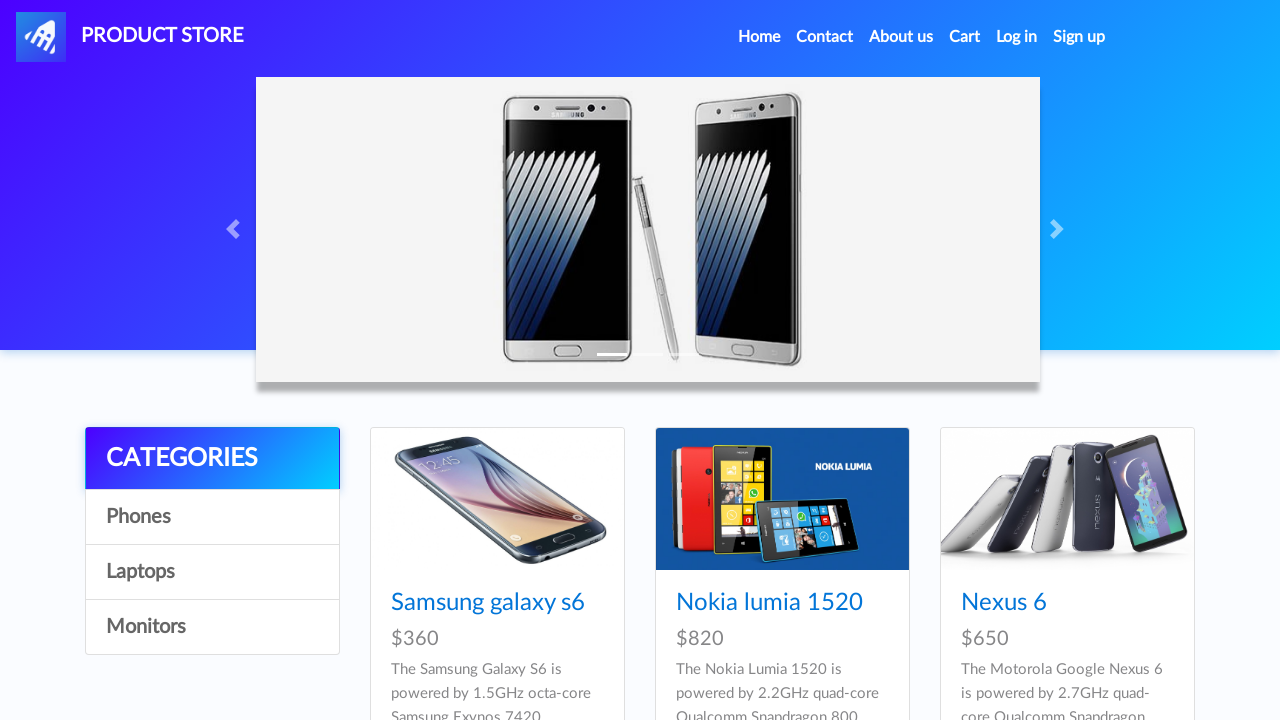

Waited for page to load with networkidle state
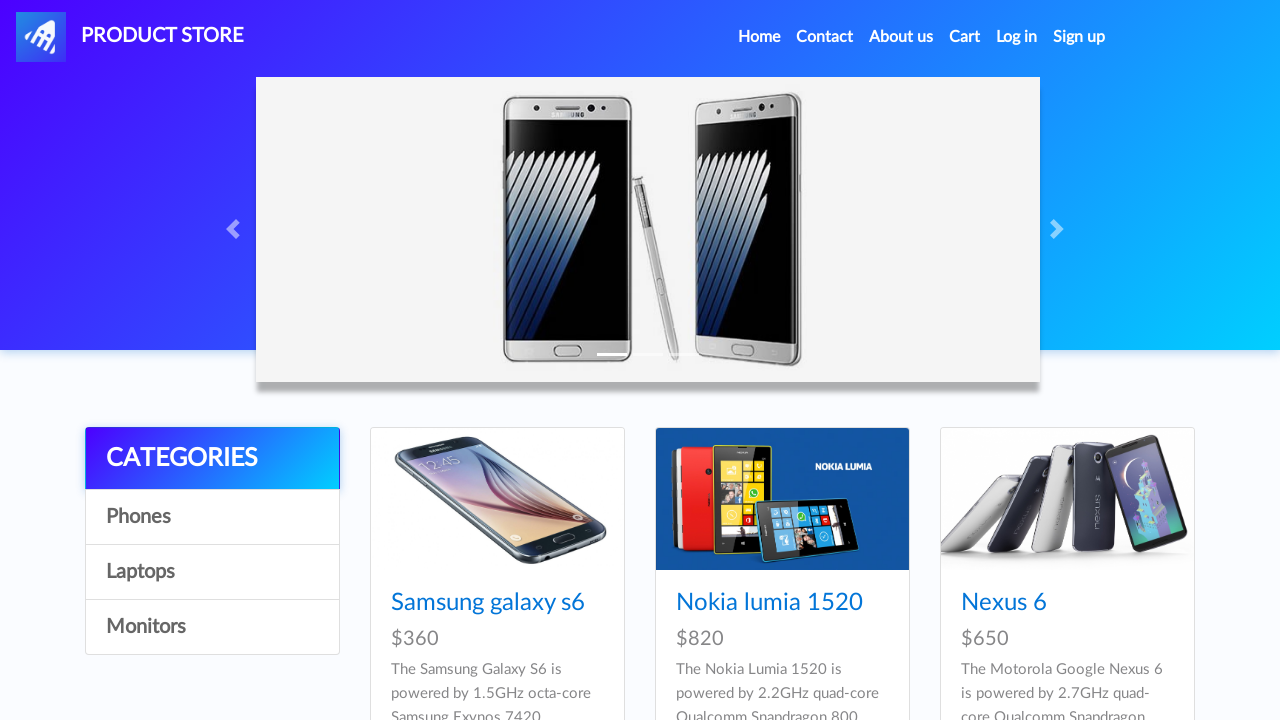

Clicked on About us link at (901, 37) on internal:role=link[name="About us"i]
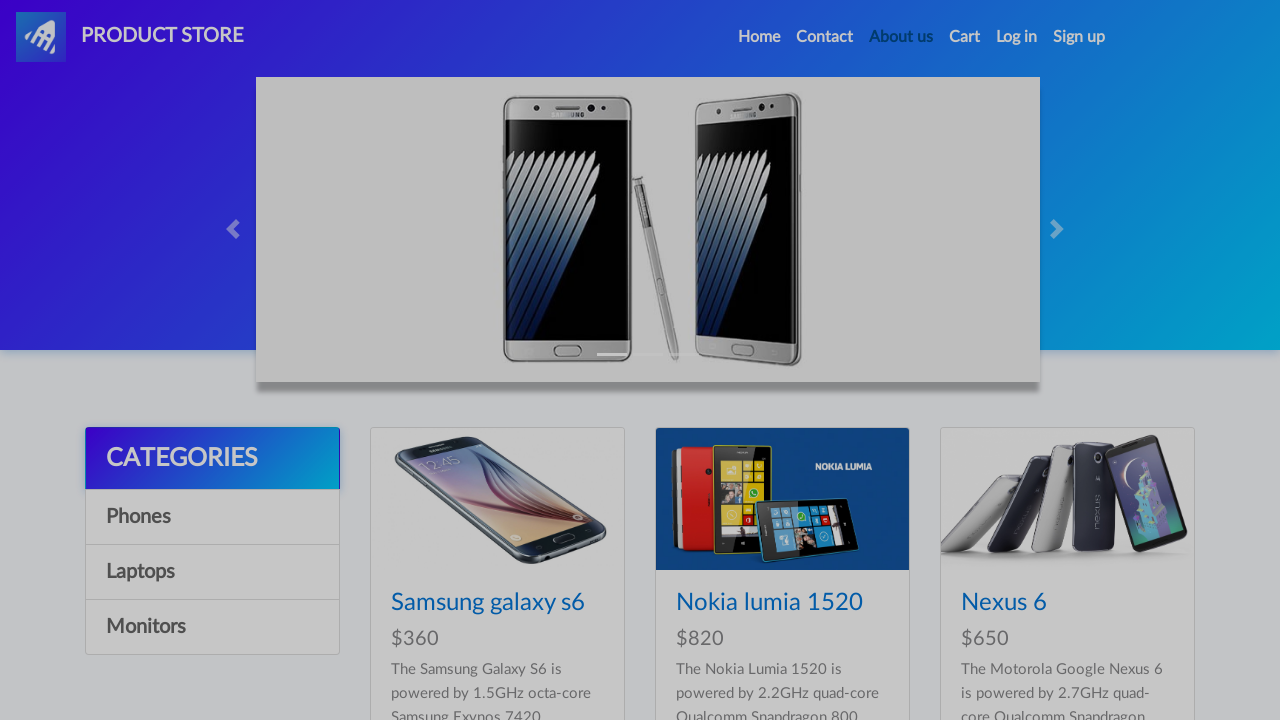

Located Close button in About us modal
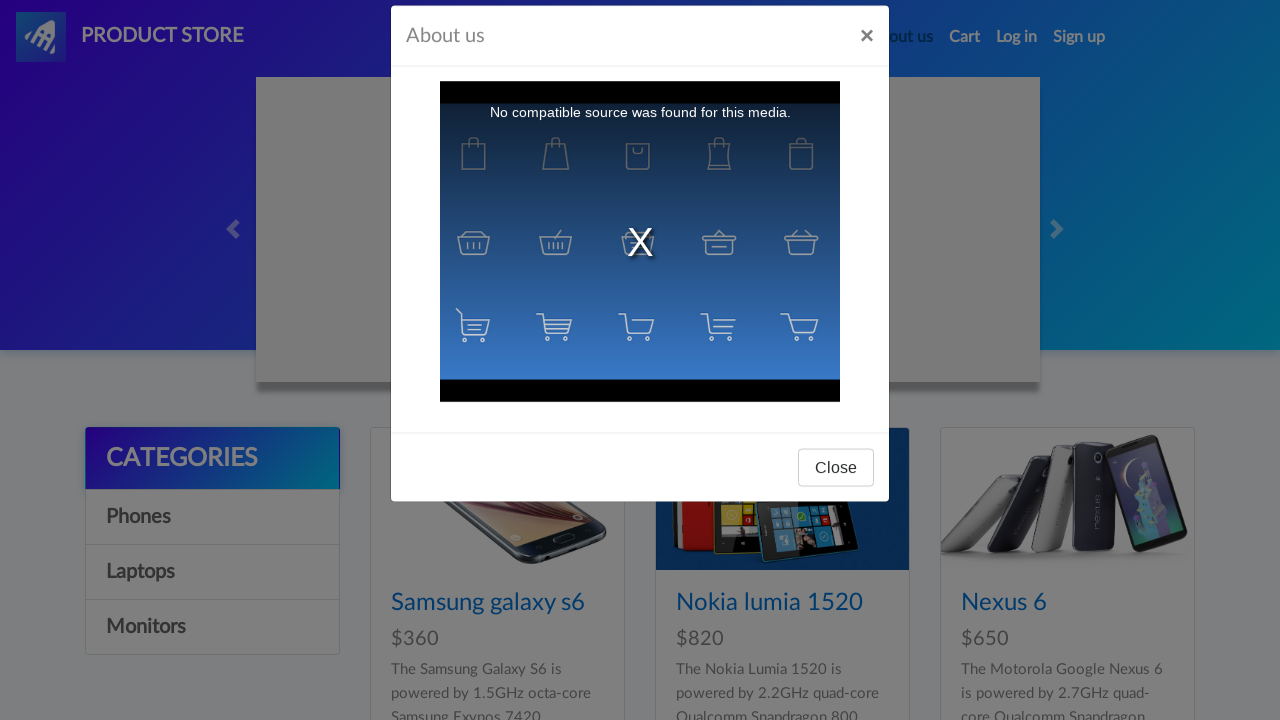

Verified that Close button is visible in modal
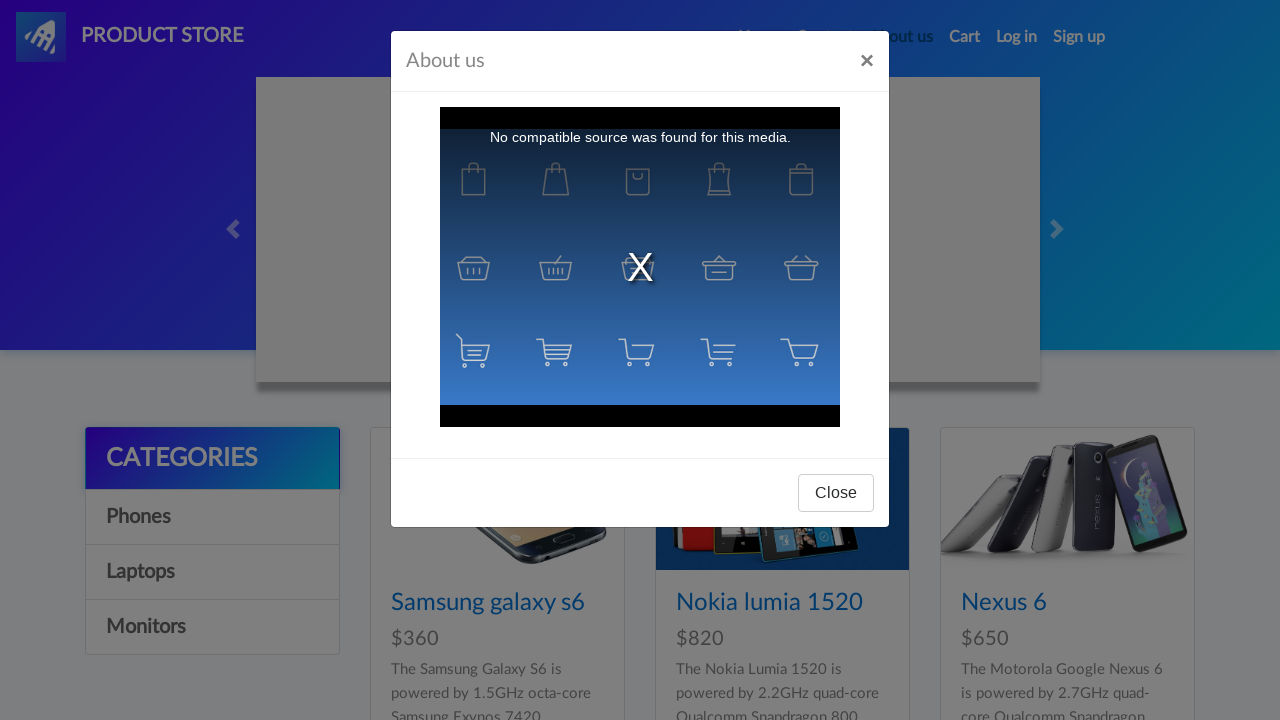

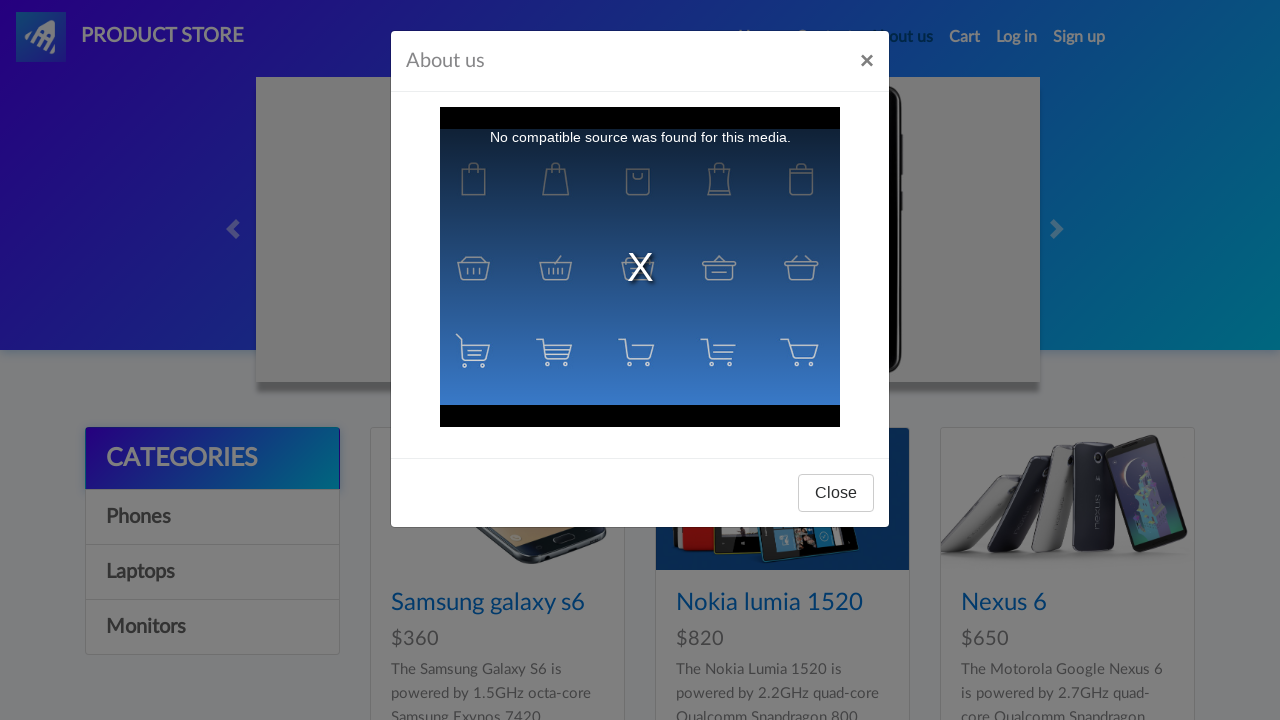